Tests a form submission by filling all input fields with an email address, clicking the submit button, and verifying a success message is displayed

Starting URL: https://erikdark.github.io/Qa_autotest_03/

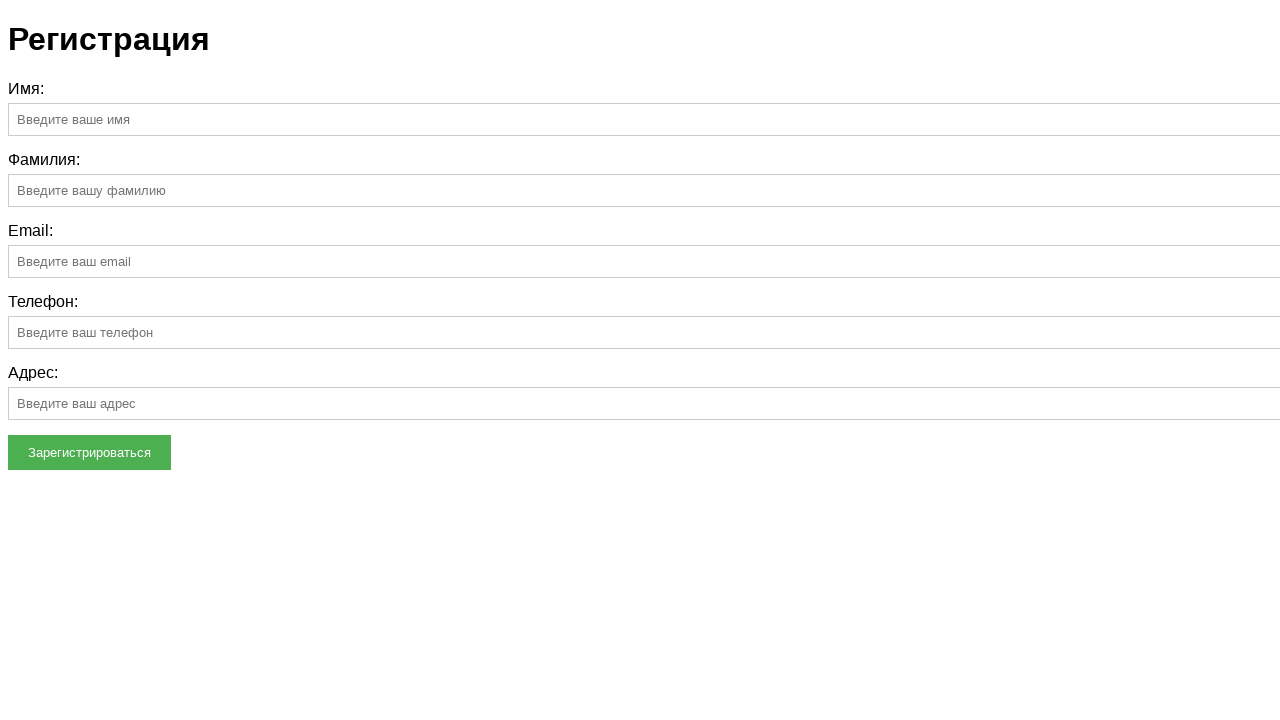

Located all input fields on the form
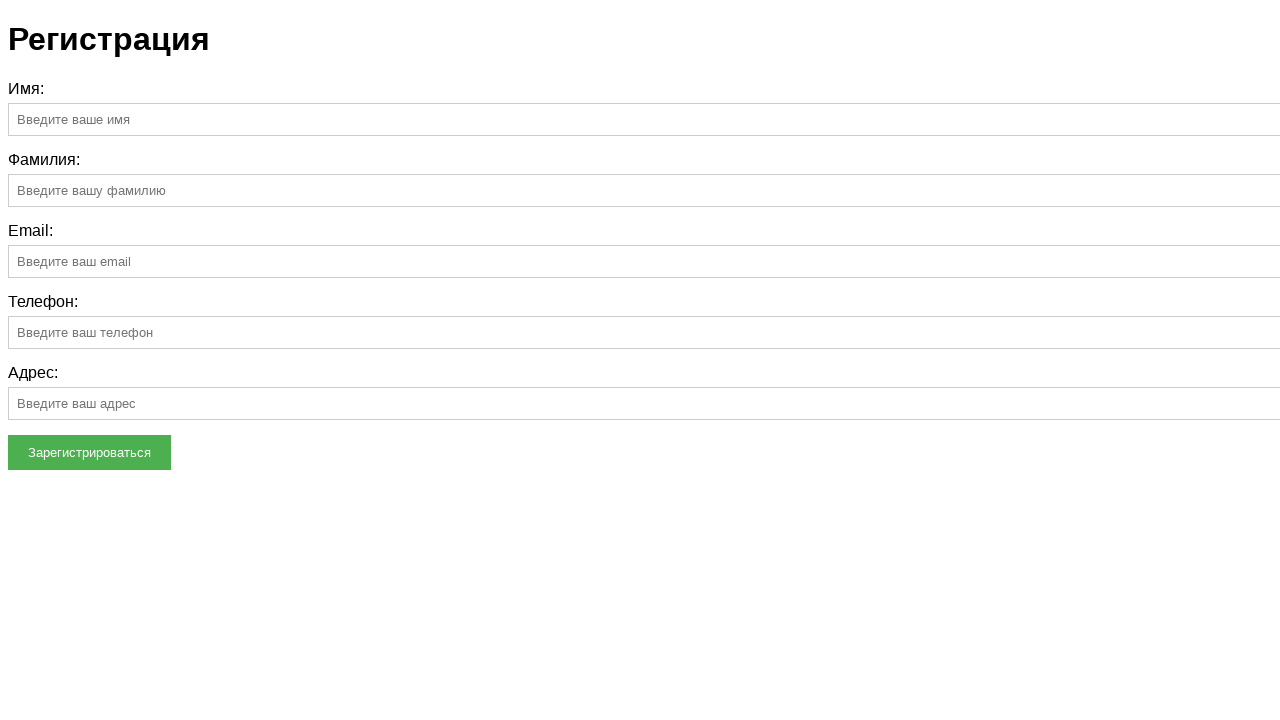

Filled input field with email address 'Text@mail.ru' on input >> nth=0
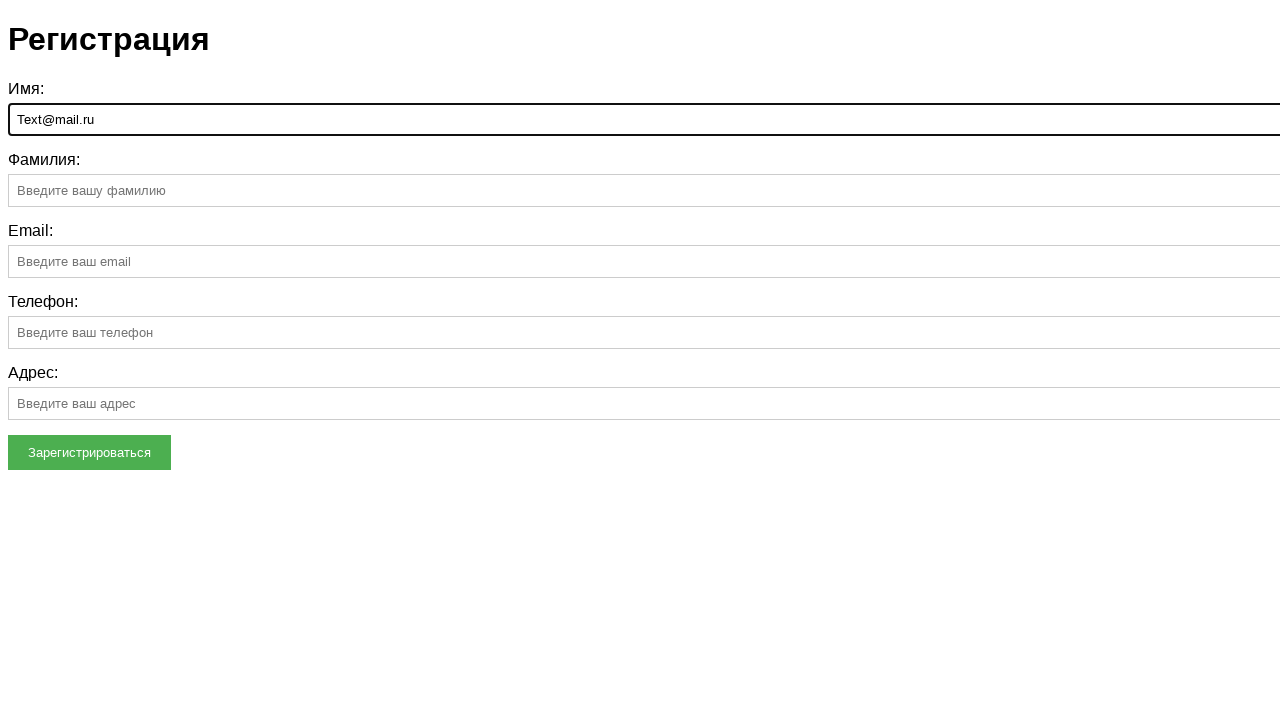

Filled input field with email address 'Text@mail.ru' on input >> nth=1
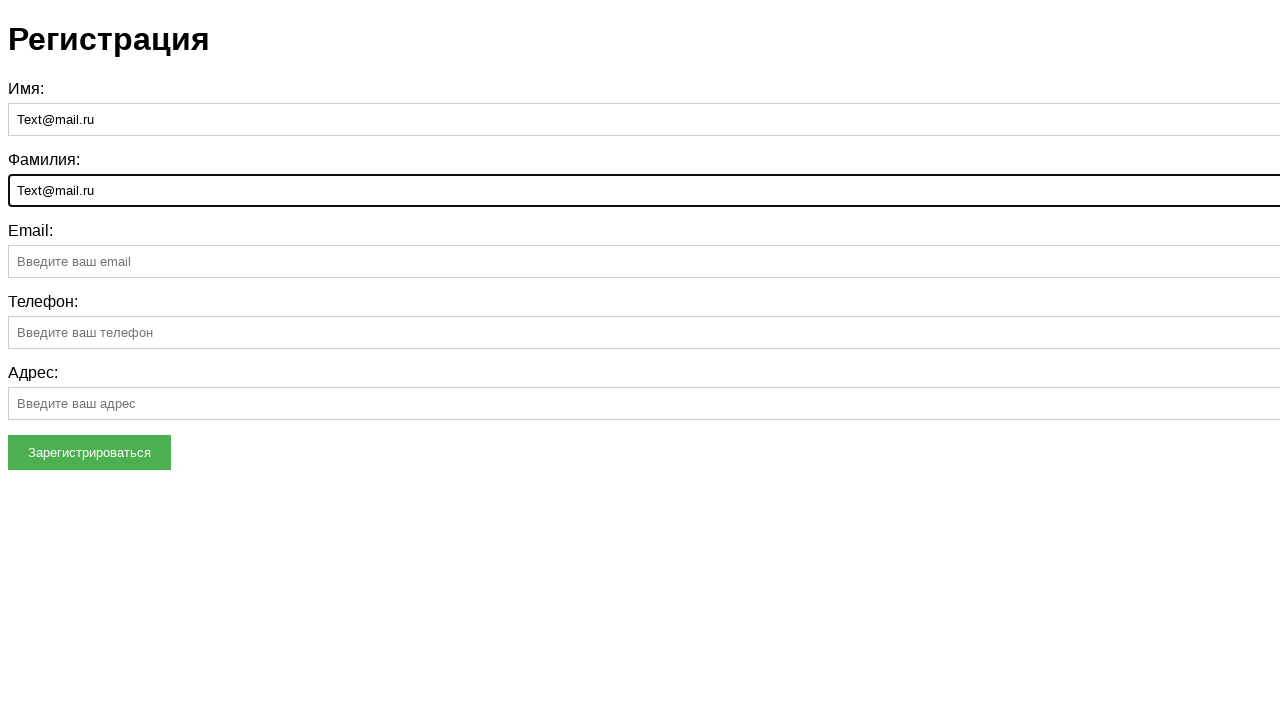

Filled input field with email address 'Text@mail.ru' on input >> nth=2
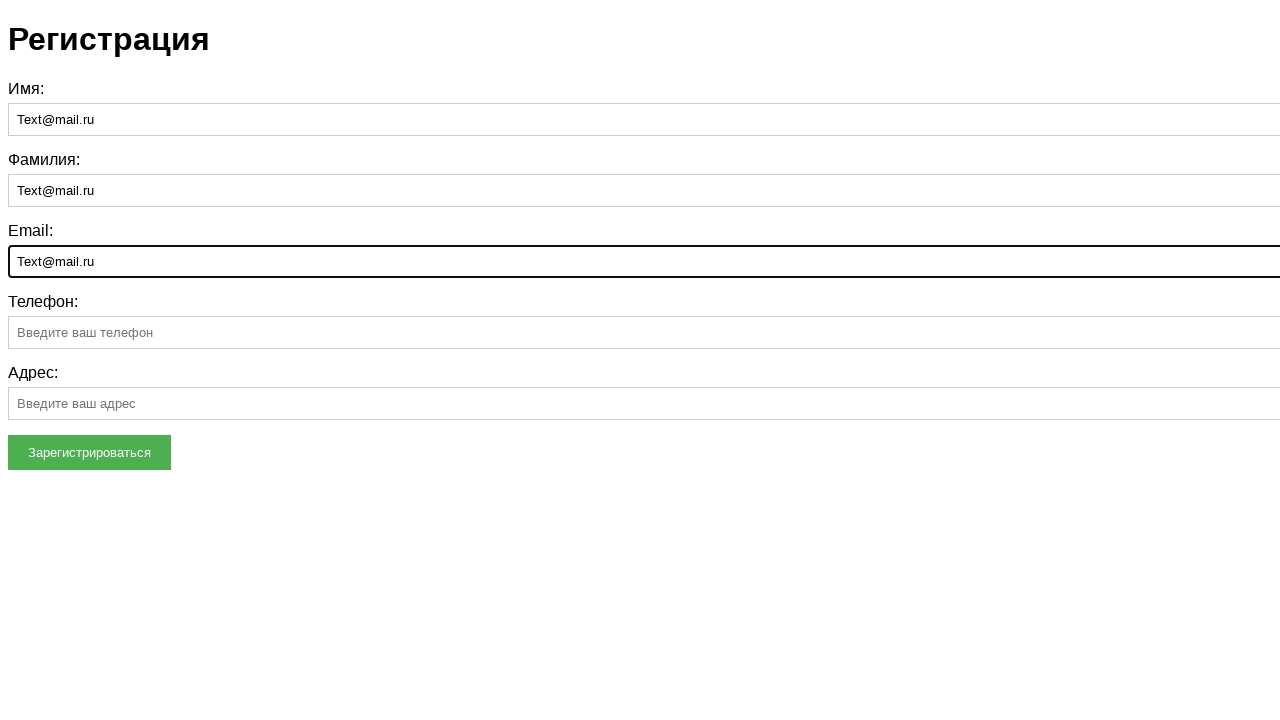

Filled input field with email address 'Text@mail.ru' on input >> nth=3
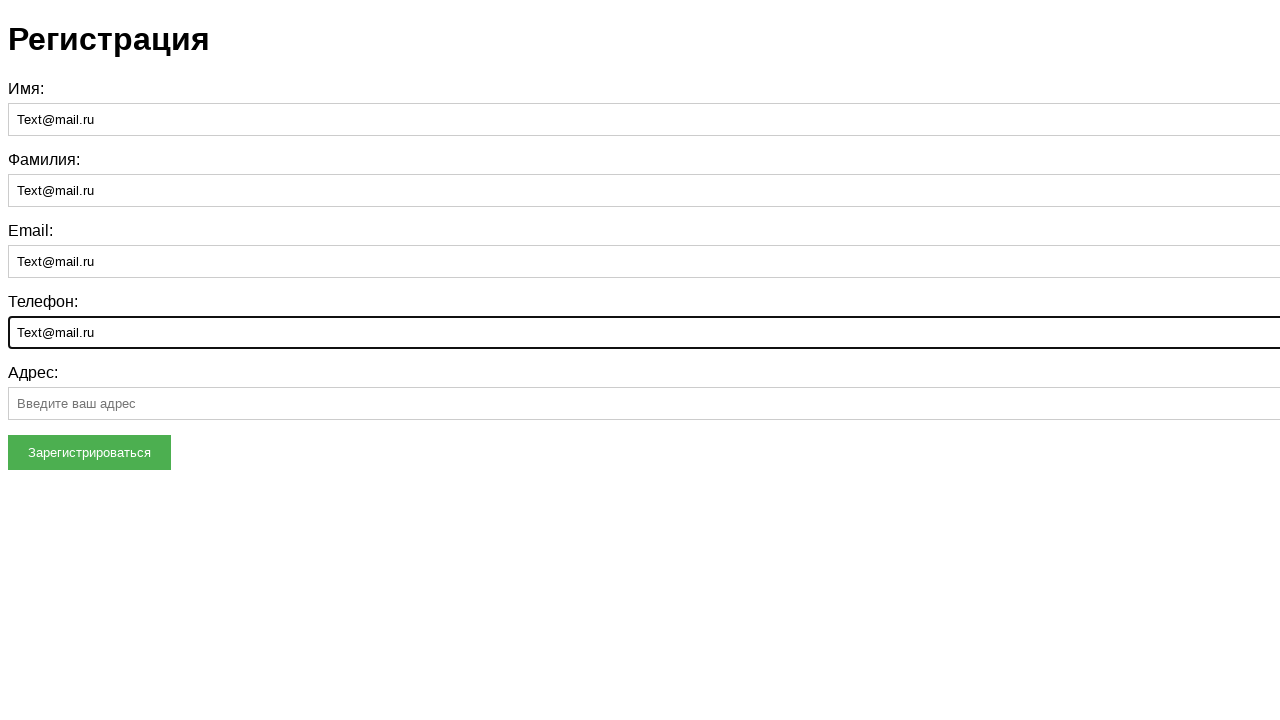

Filled input field with email address 'Text@mail.ru' on input >> nth=4
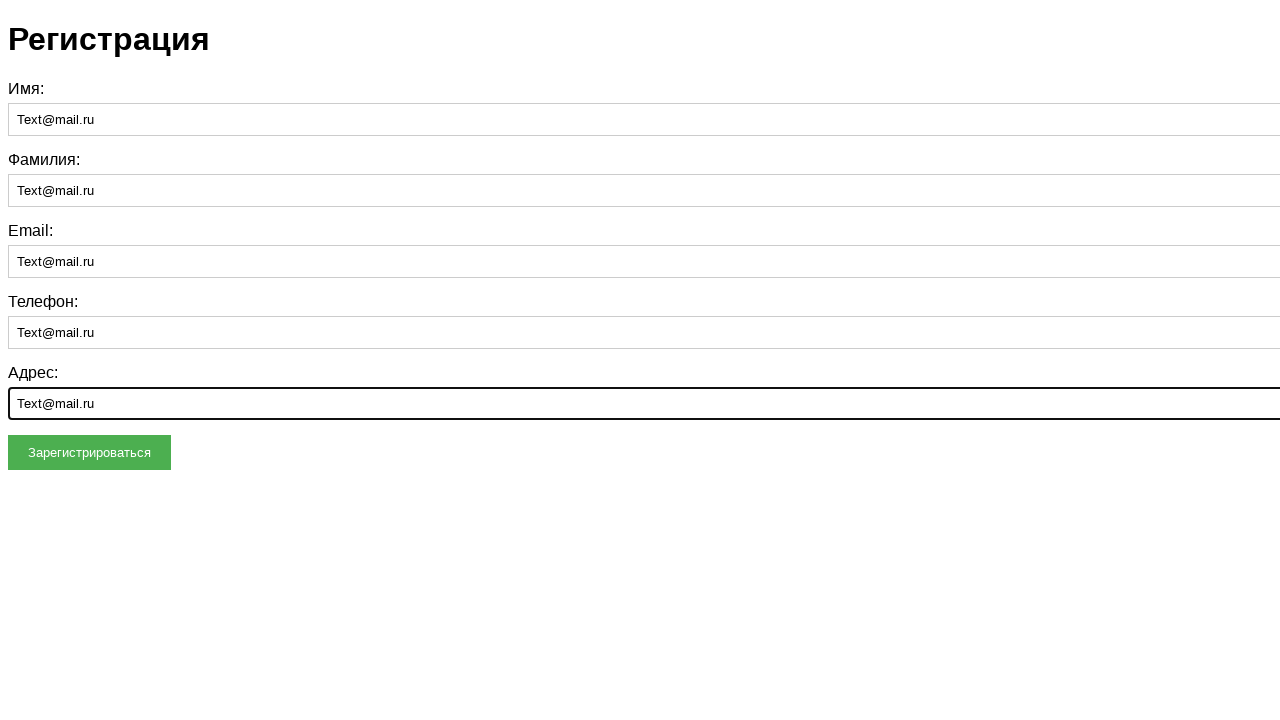

Clicked the submit button at (90, 452) on button
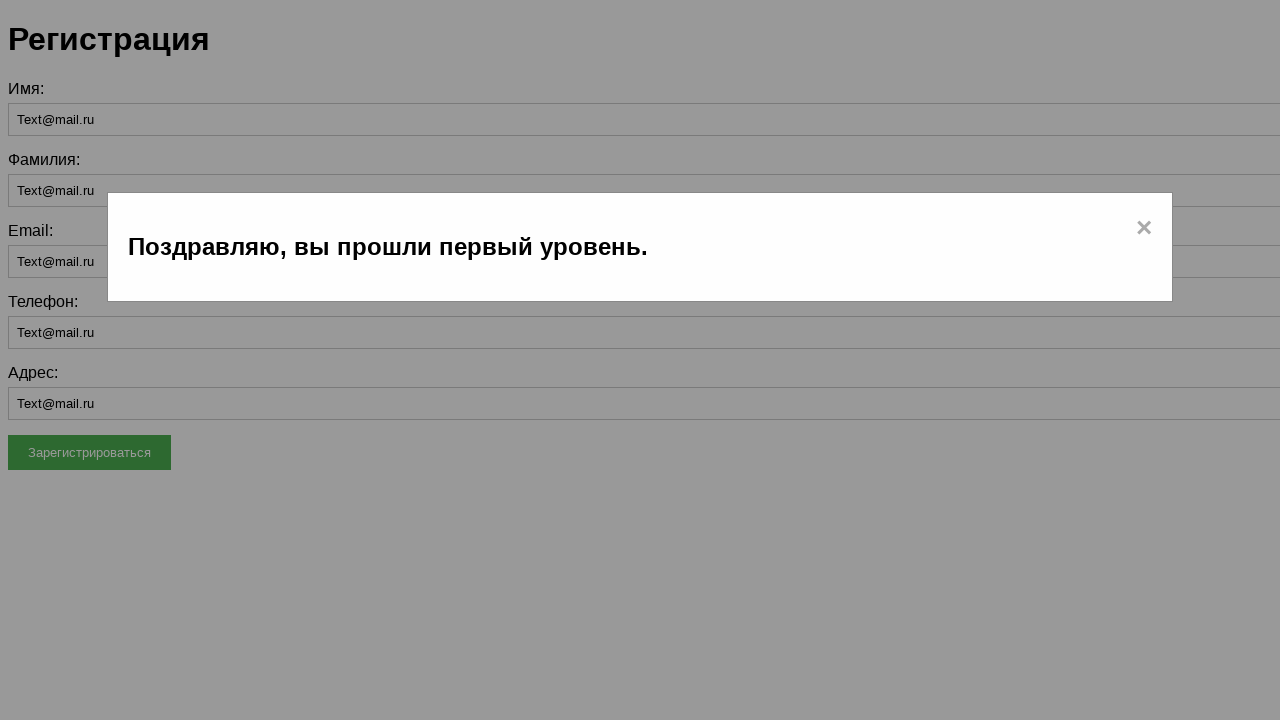

Success message heading (h2) loaded and is visible
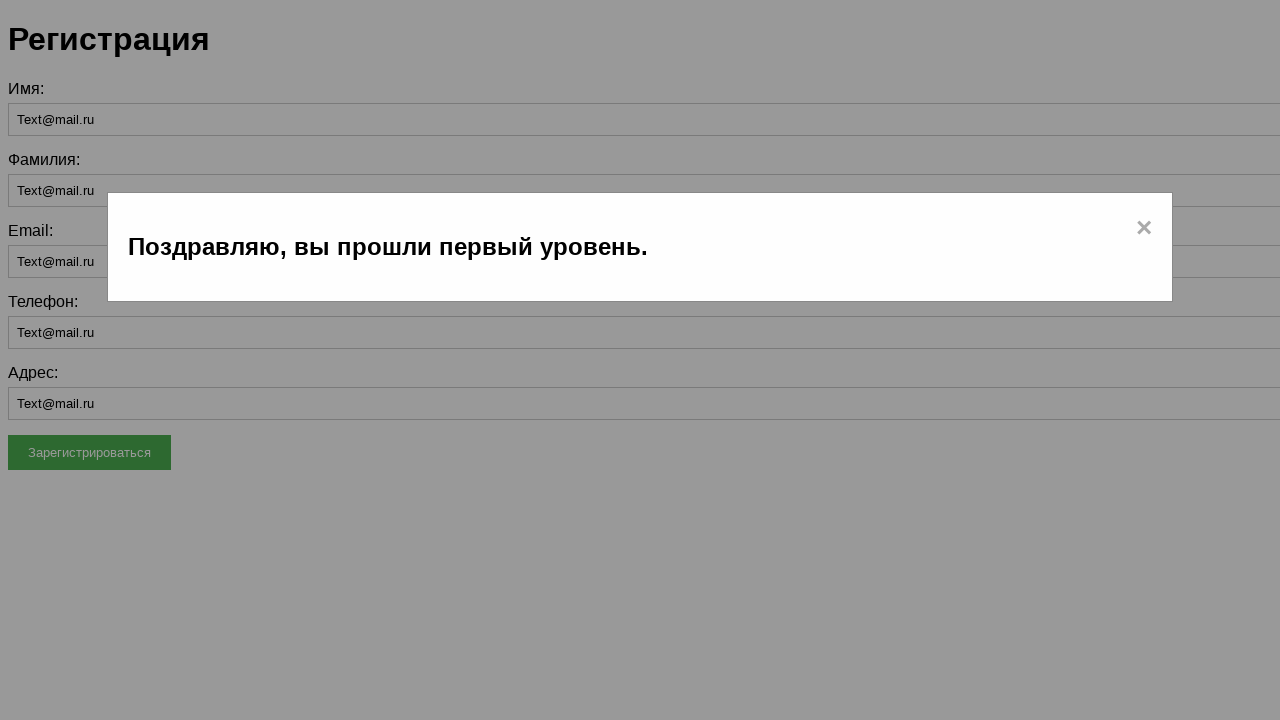

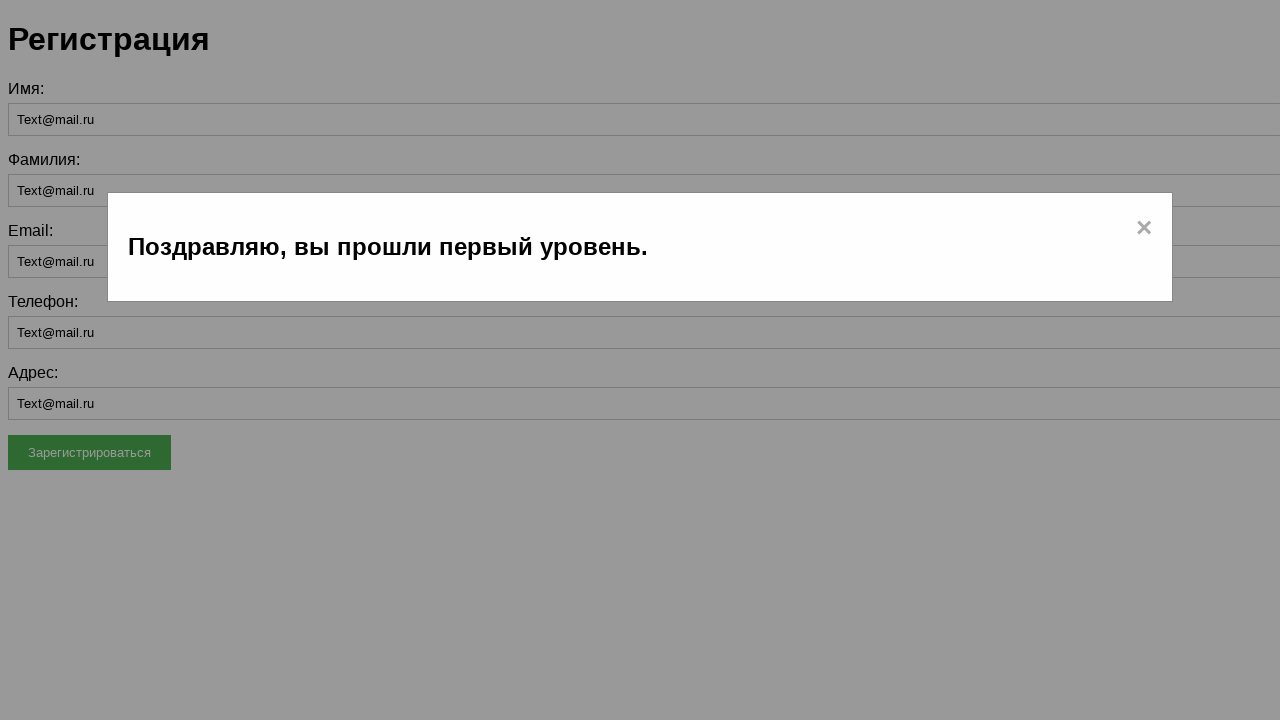